Continues filling the form by selecting experience level, programming languages, and a dropdown option

Starting URL: https://docs.google.com/forms/d/e/1FAIpQLSep9LTMntH5YqIXa5nkiPKSs283kdwitBBhXWyZdAS-e4CxBQ/viewform

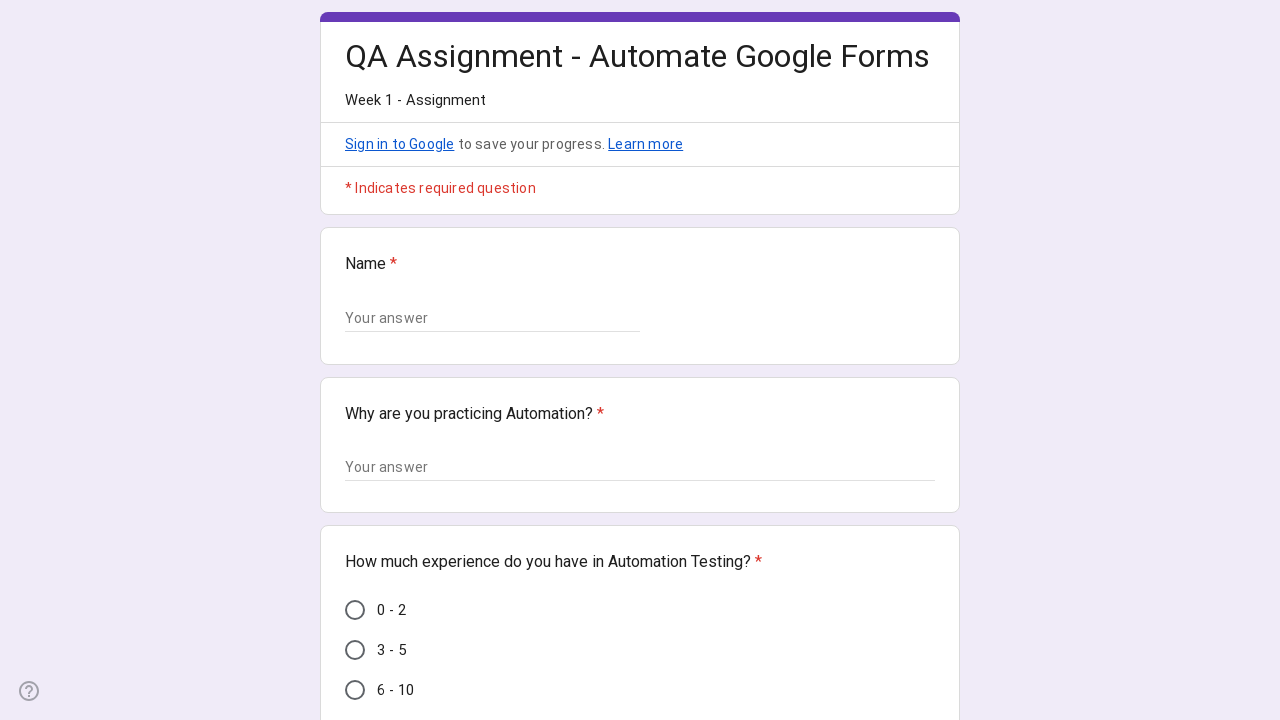

Selected experience level '0 - 2' at (392, 610) on xpath=//span[text()='0 - 2']
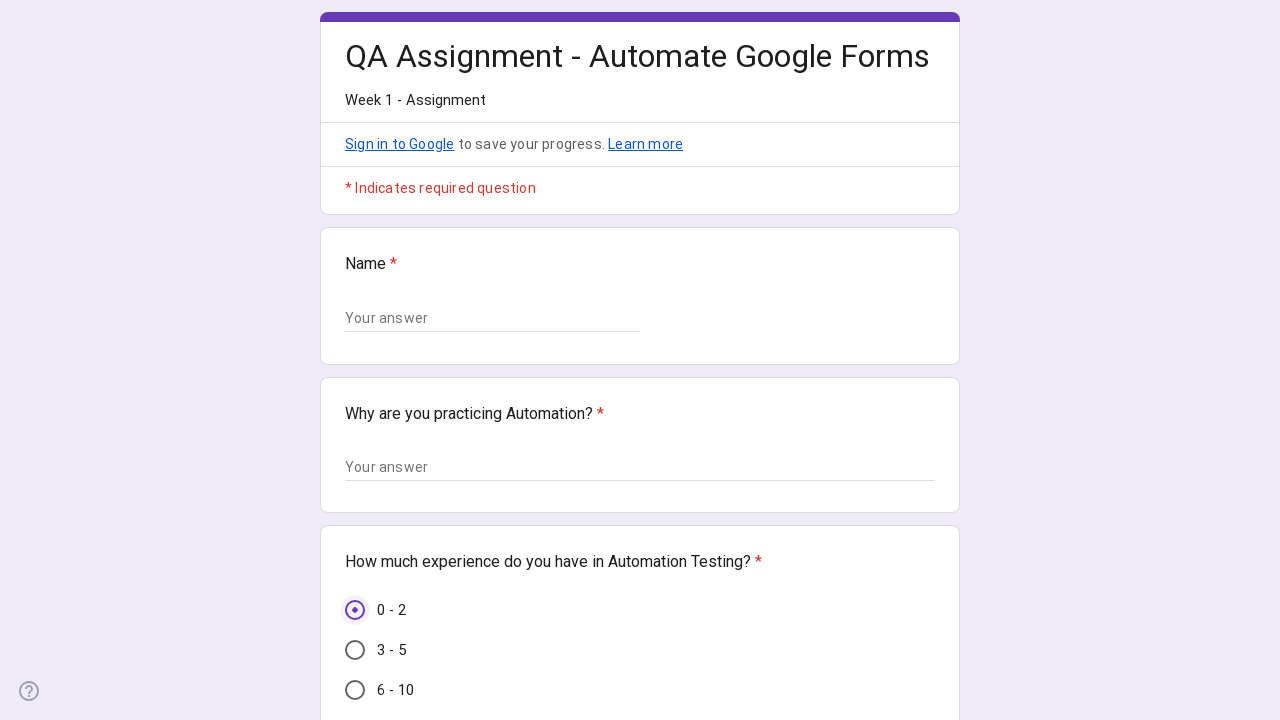

Selected programming language 'Java' at (392, 360) on xpath=//span[text()='Java']
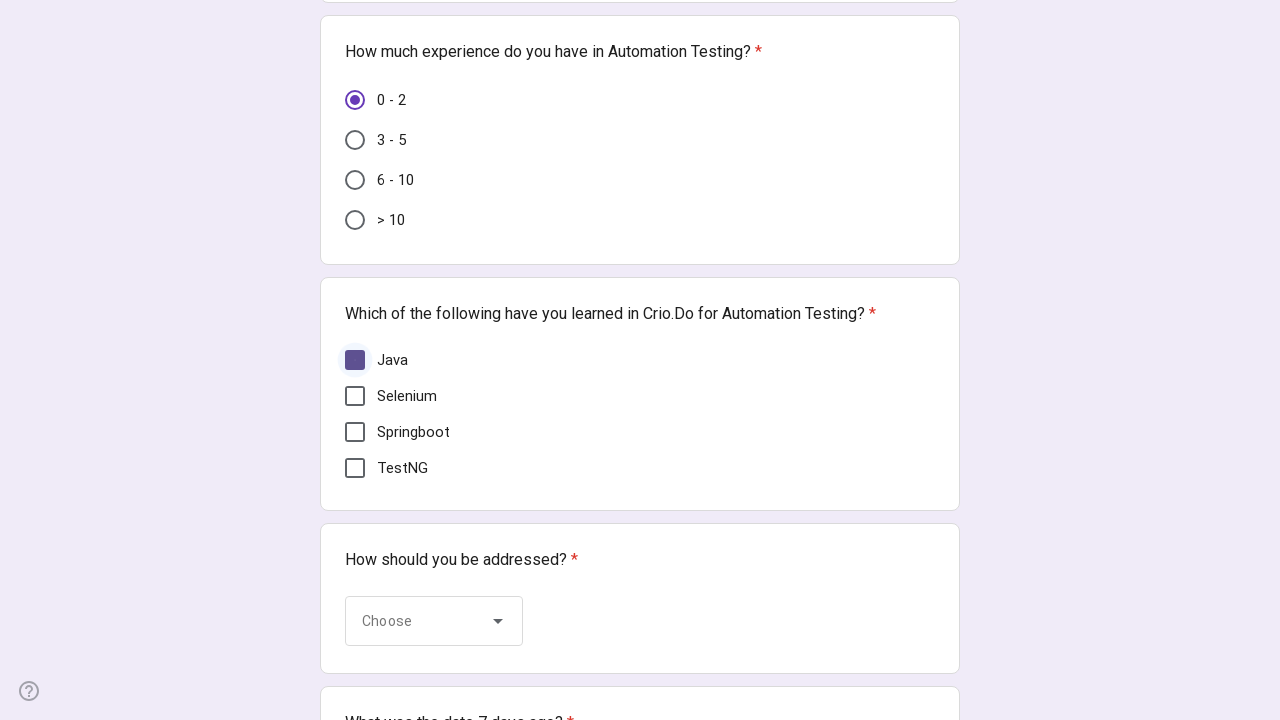

Selected tool 'Selenium' at (407, 396) on xpath=//span[text()='Selenium']
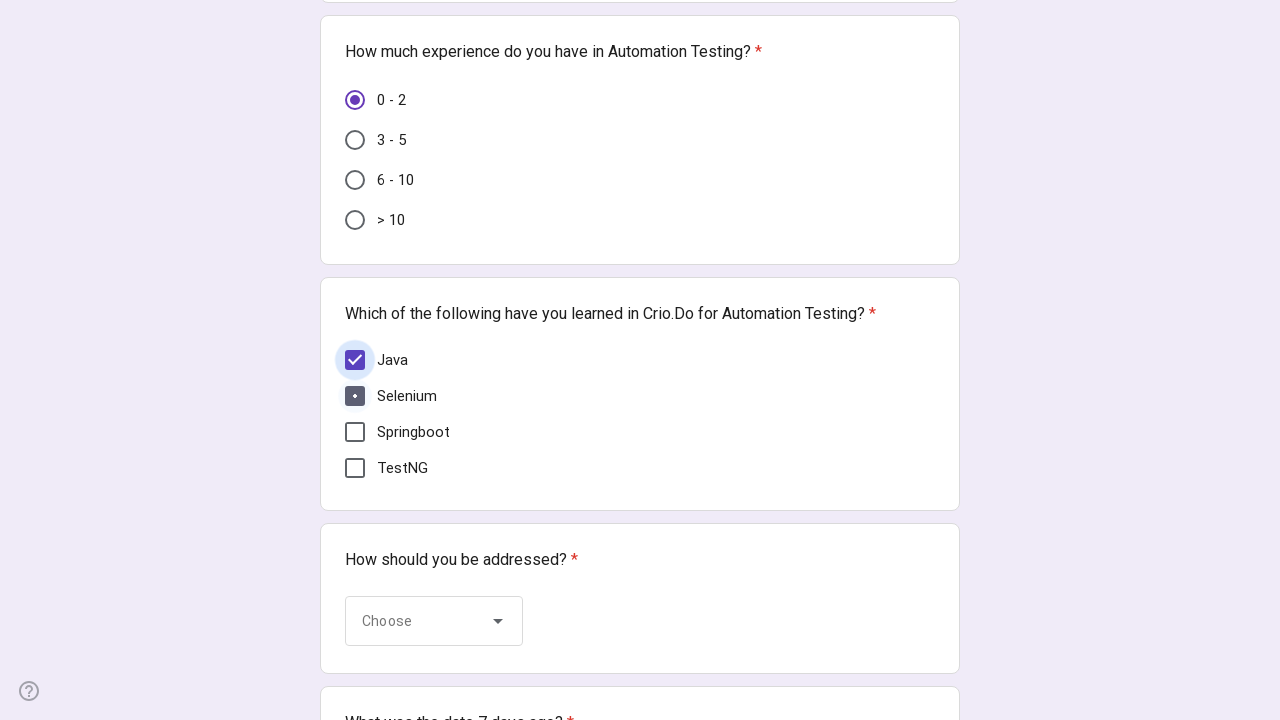

Selected tool 'TestNG' at (402, 468) on xpath=//span[text()='TestNG']
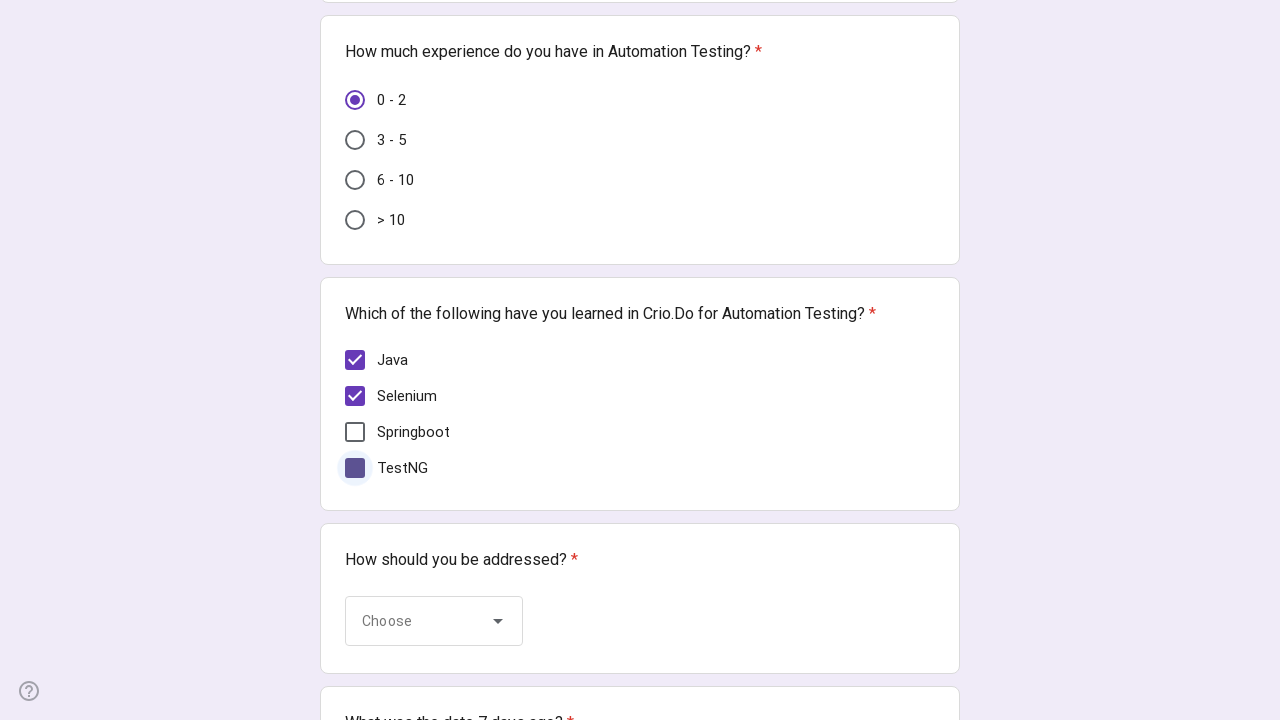

Clicked dropdown to open options at (418, 621) on xpath=//span[text()='Choose']
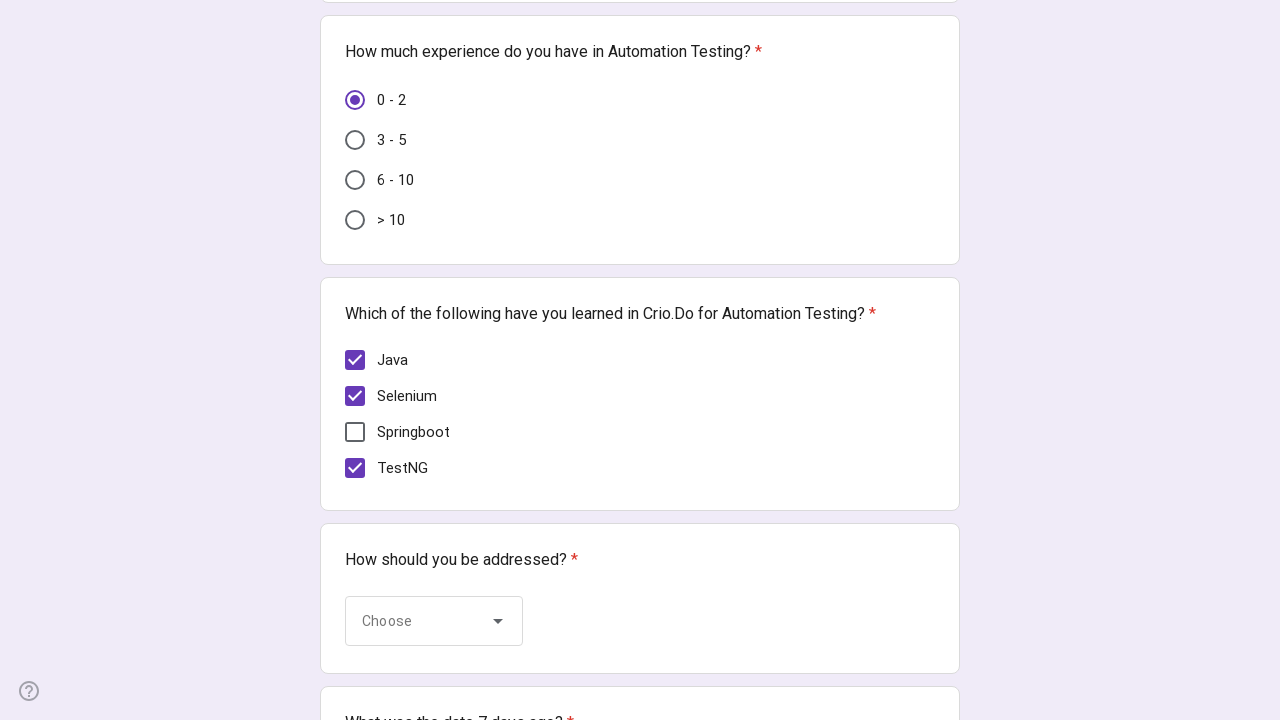

Waited 3 seconds for dropdown to fully load
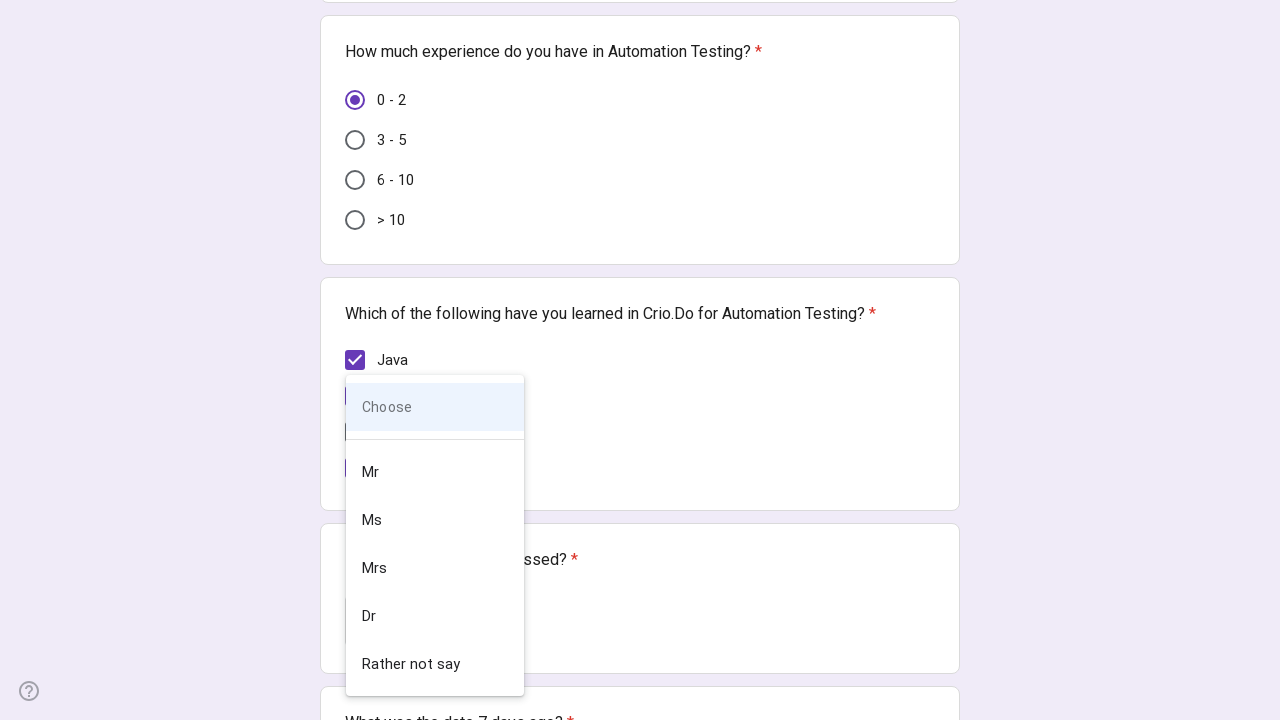

Selected 'Mr' from dropdown option at (430, 472) on xpath=//div[@role='option']//span[@class='vRMGwf oJeWuf'][normalize-space()='Mr'
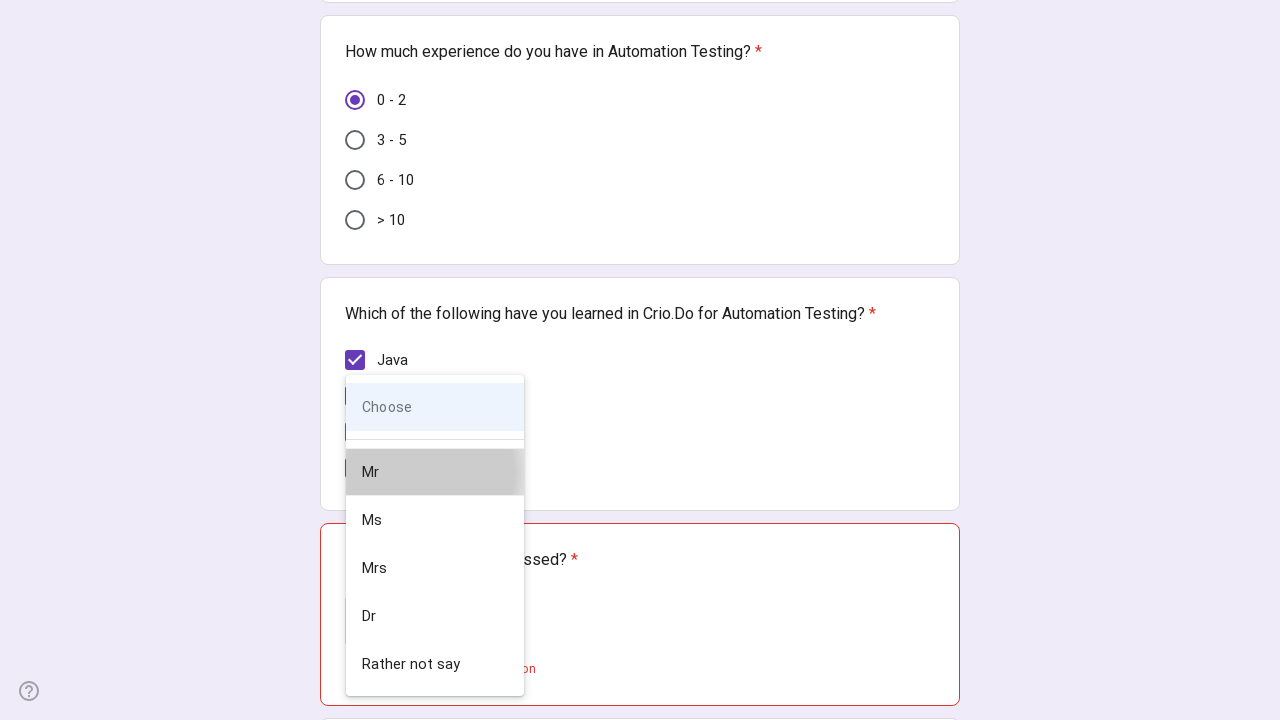

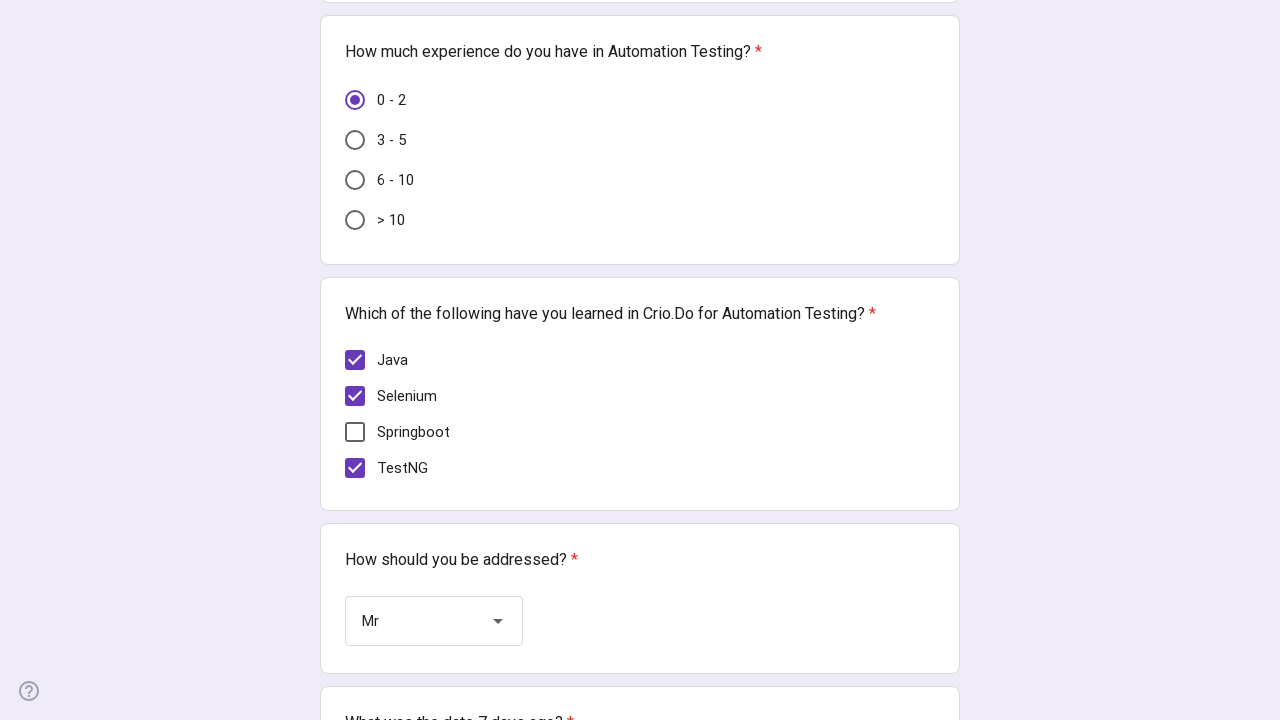